Navigates to a login practice page, maximizes the window, and clears browser cookies including a specific cookie named "sessionkey".

Starting URL: https://rahulshettyacademy.com/loginpagePractise/

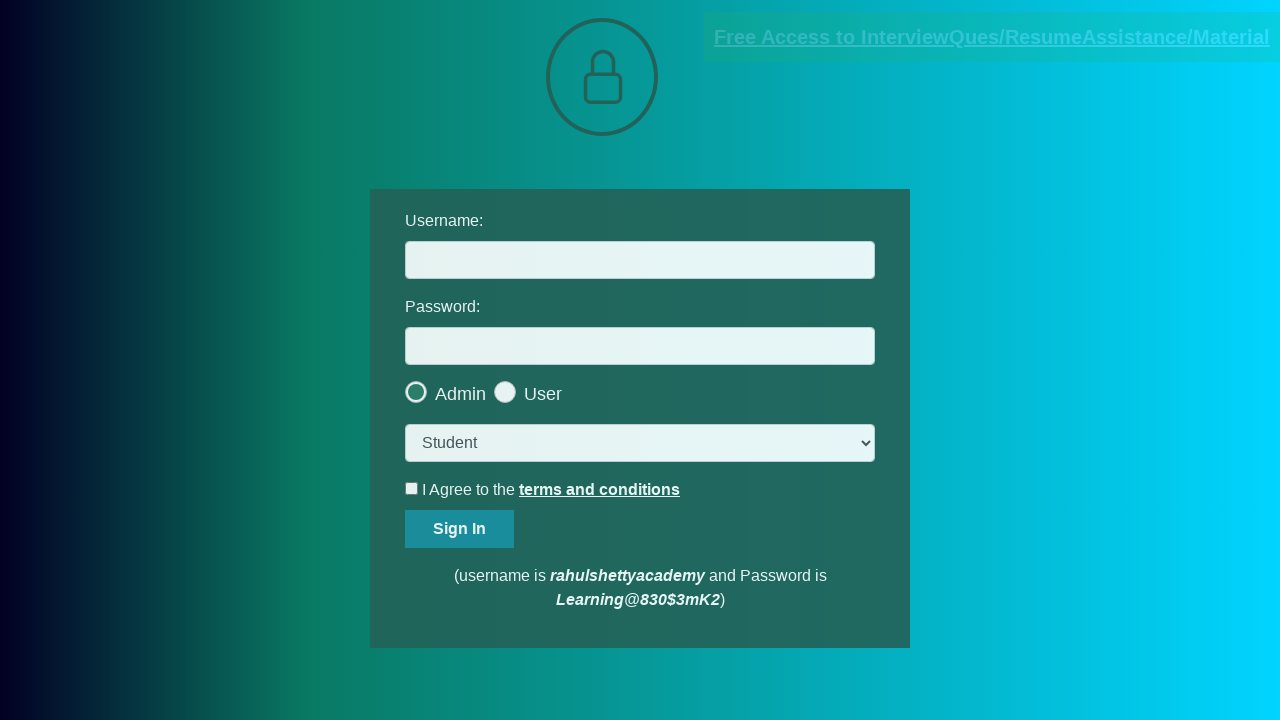

Navigated to login practice page
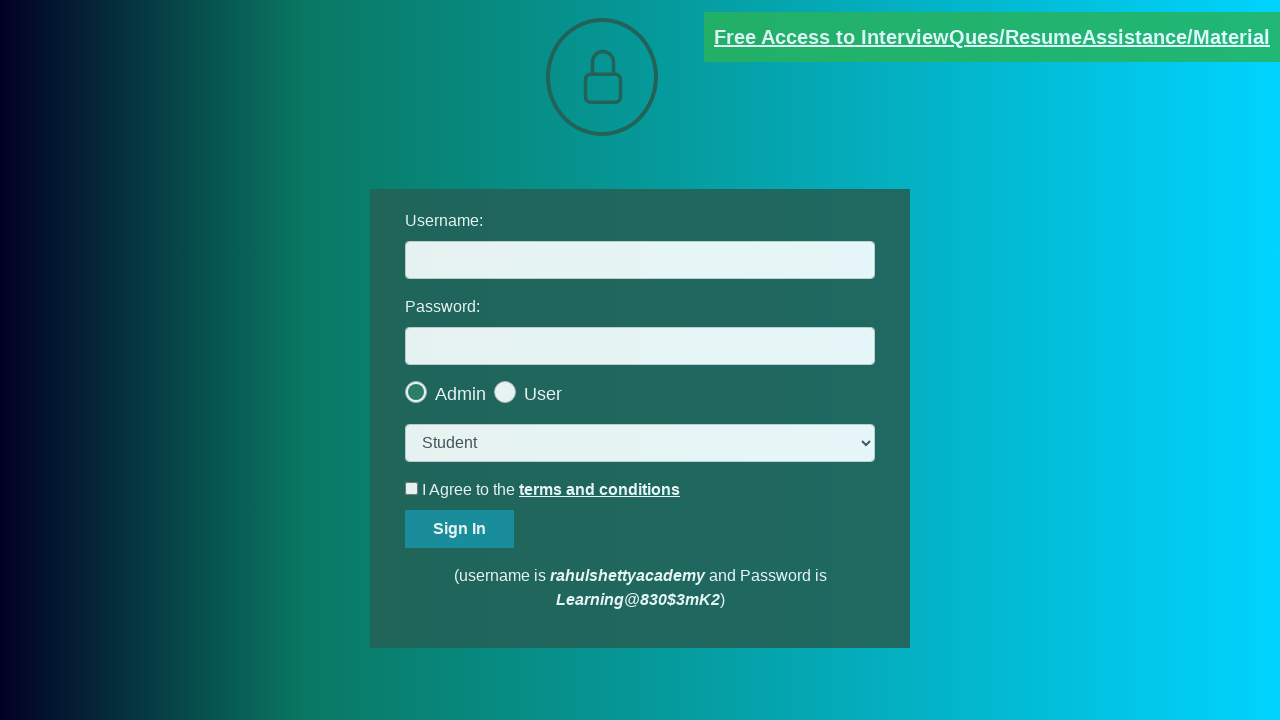

Set viewport size to 1920x1080 (maximized)
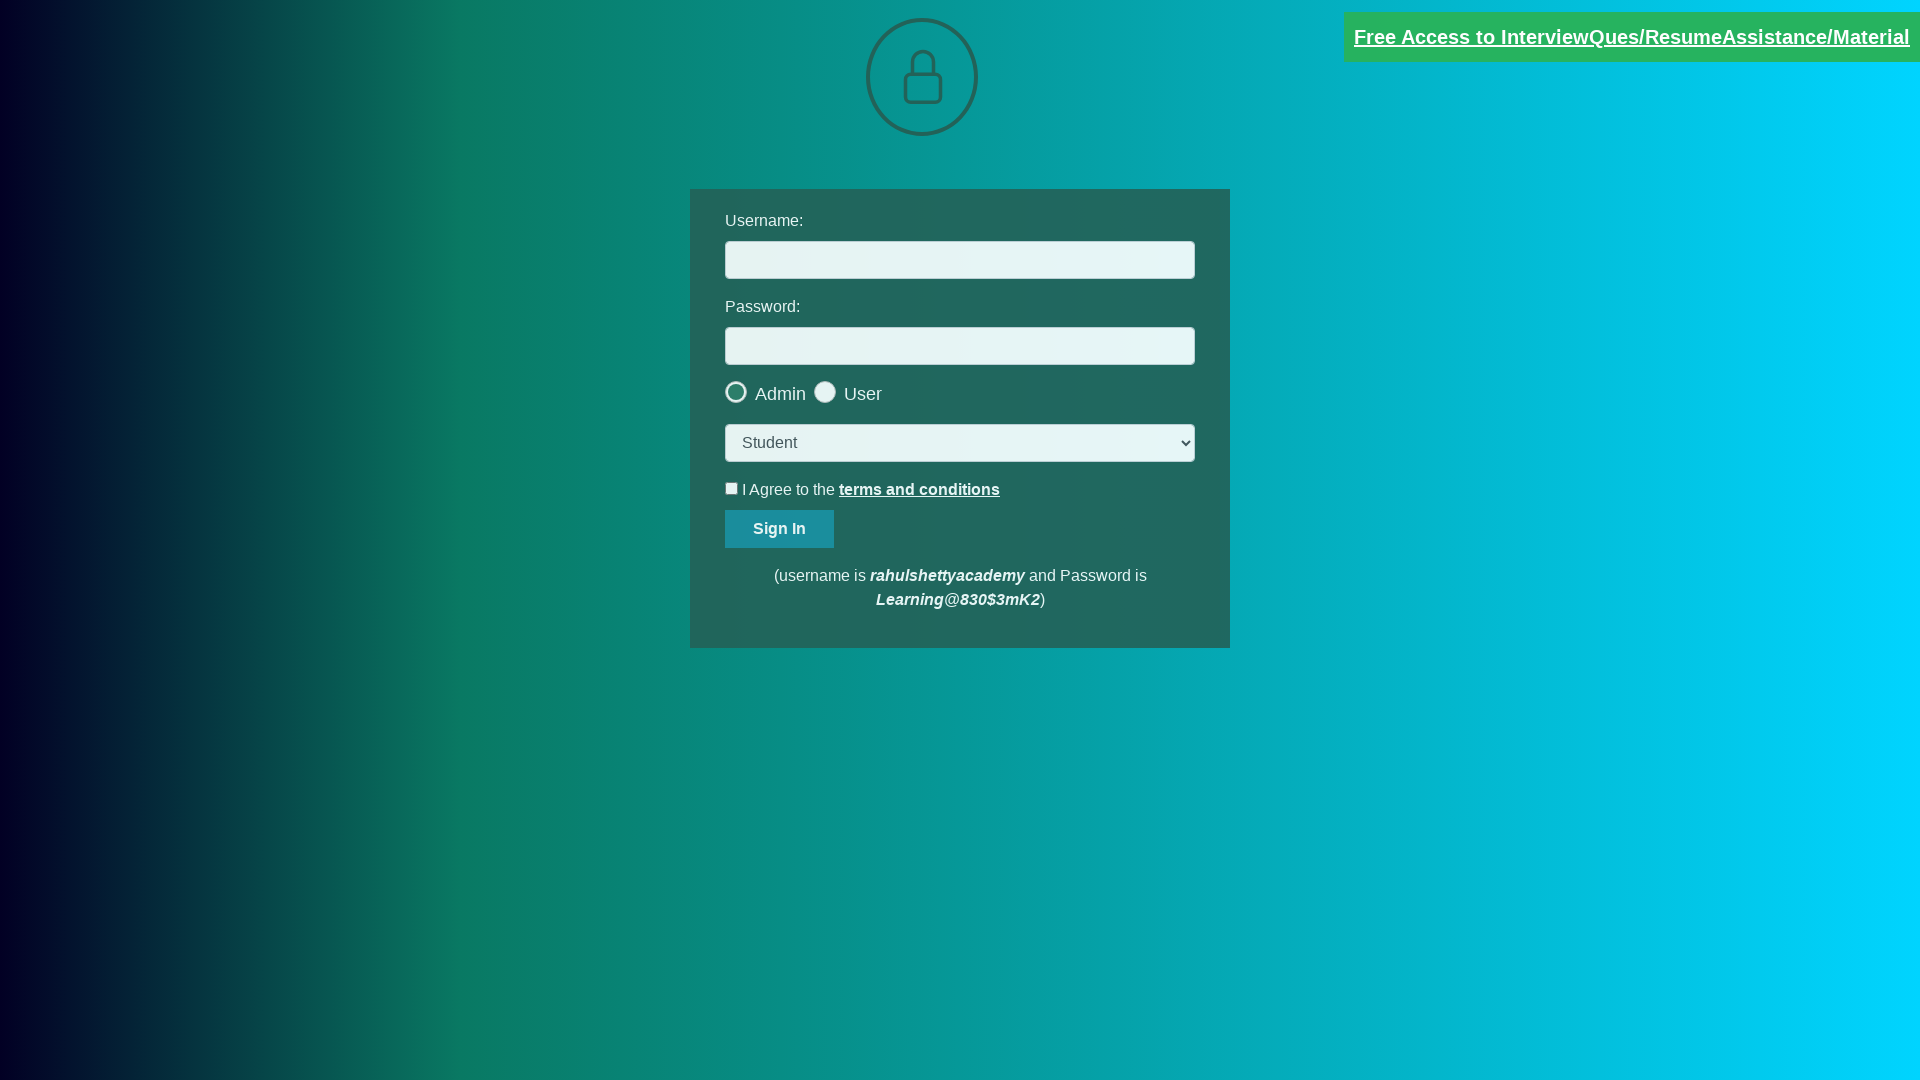

Cleared all cookies from browser context
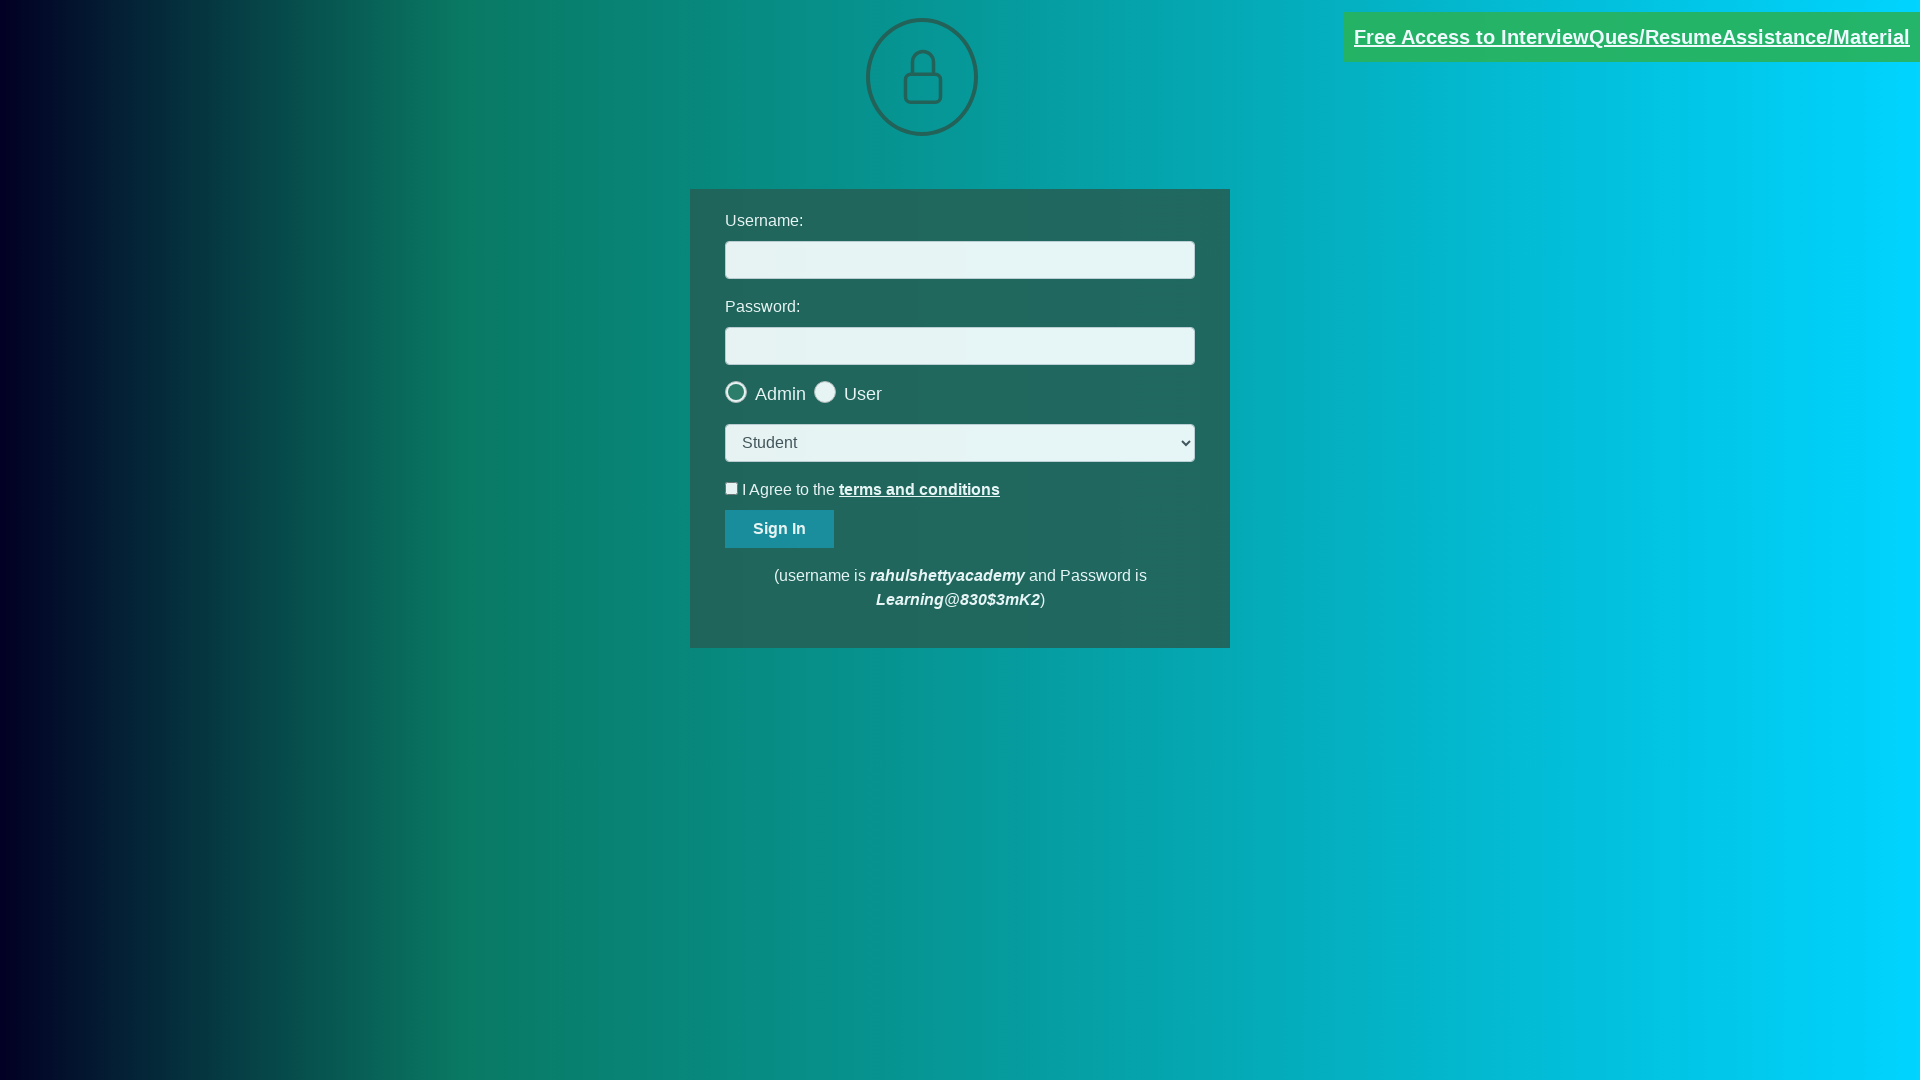

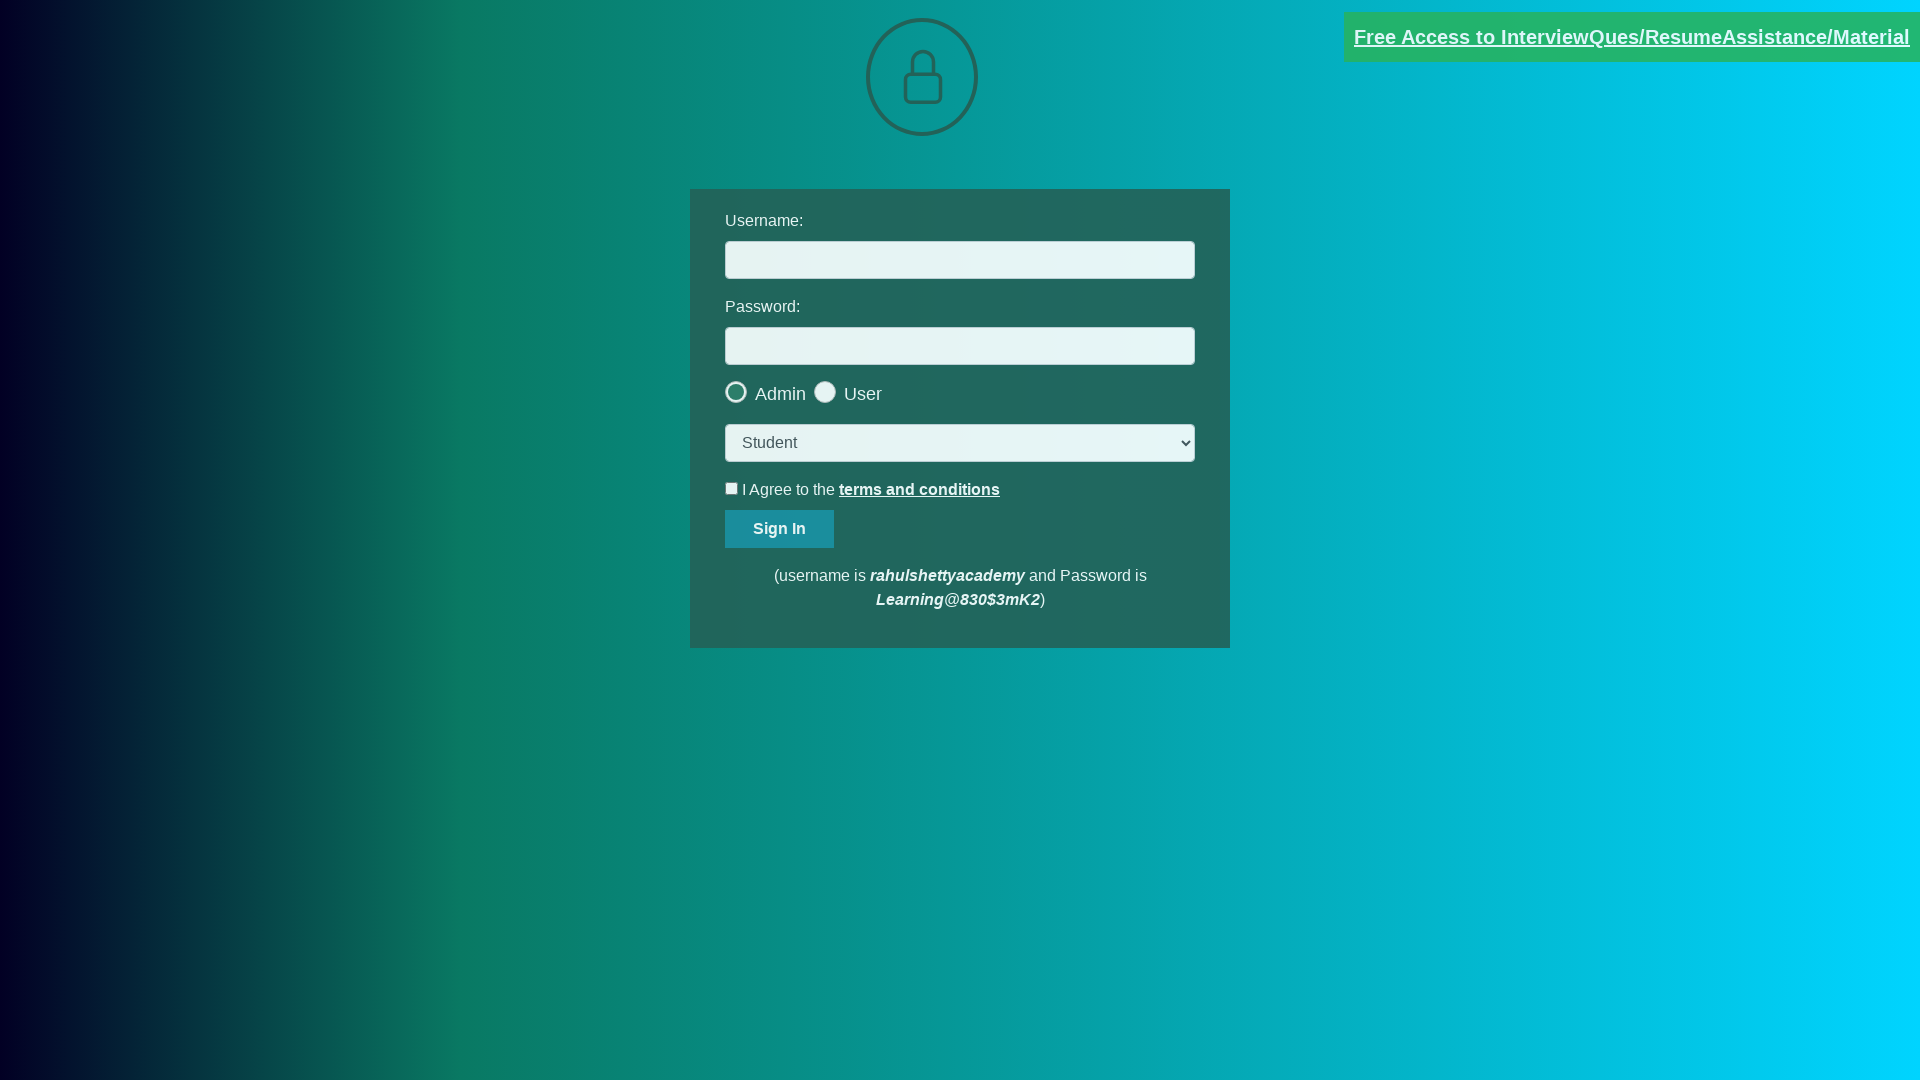